Tests multi-tab browser functionality by filling a text area on omayo.blogspot.com, then opening a new tab to navigate to selenium.dev and clicking the Blog link.

Starting URL: https://omayo.blogspot.com/

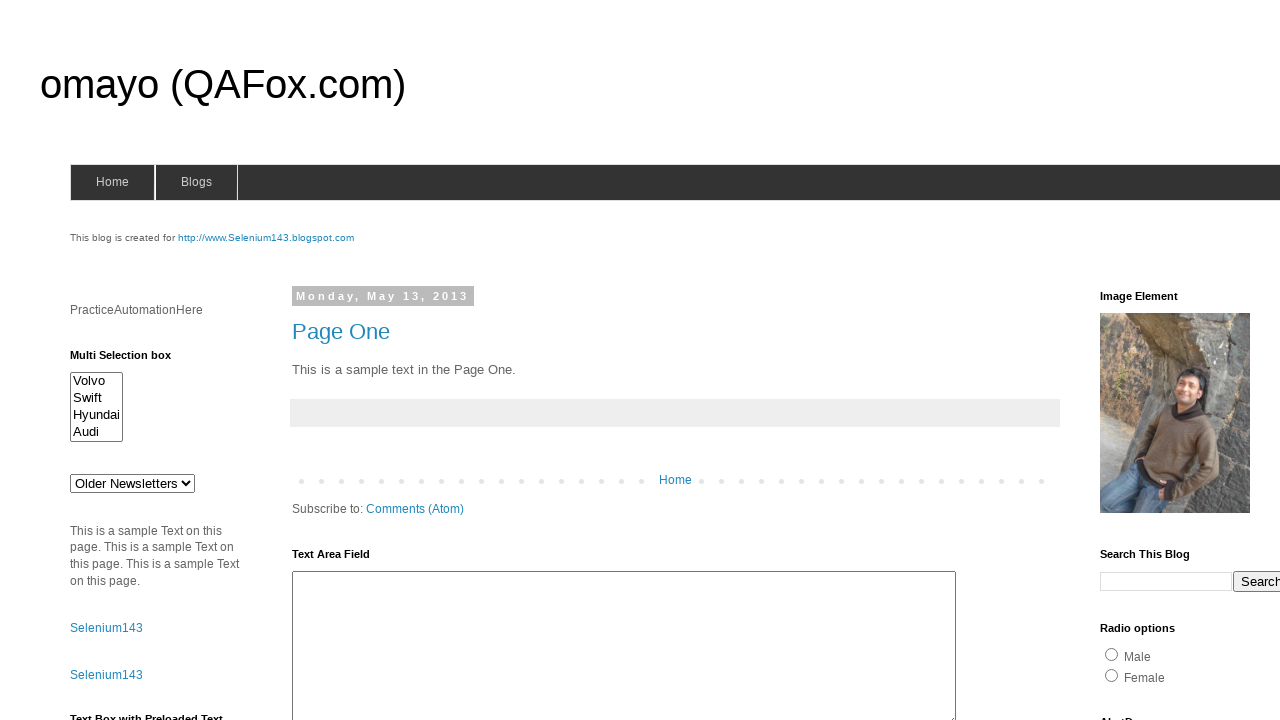

Filled text area with 'Alex' on //*[@id='ta1']
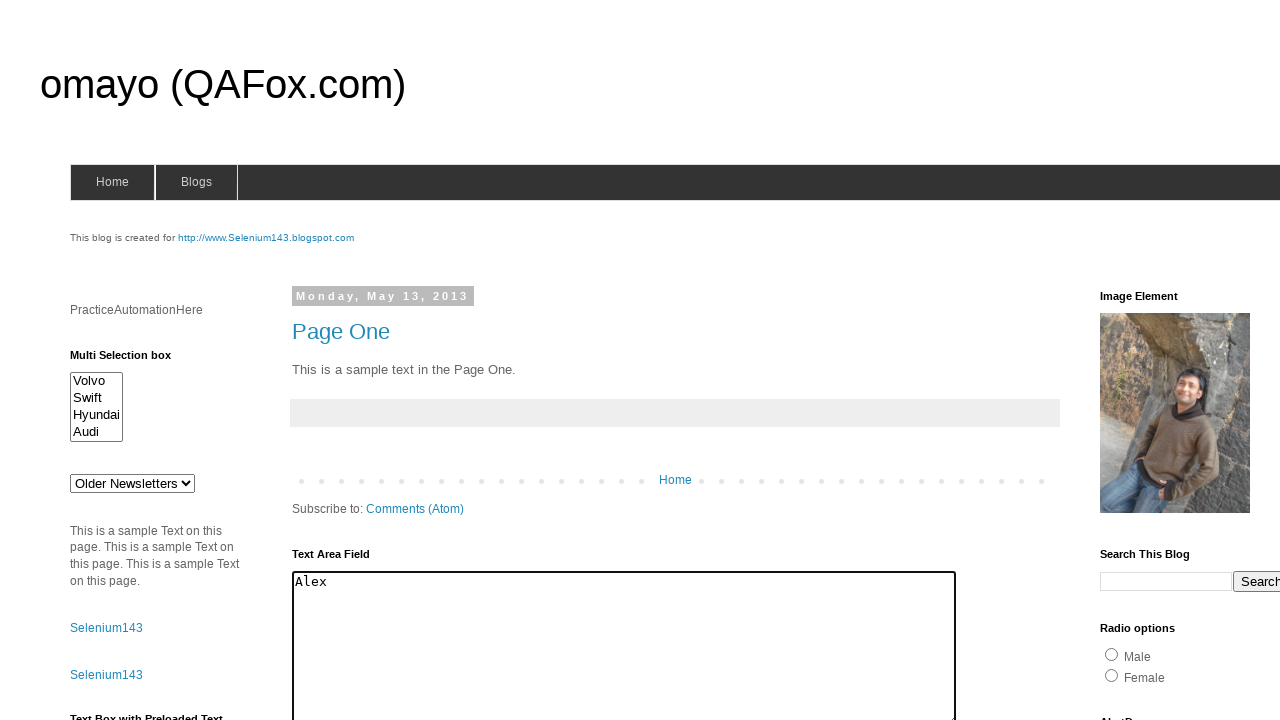

Opened a new browser tab
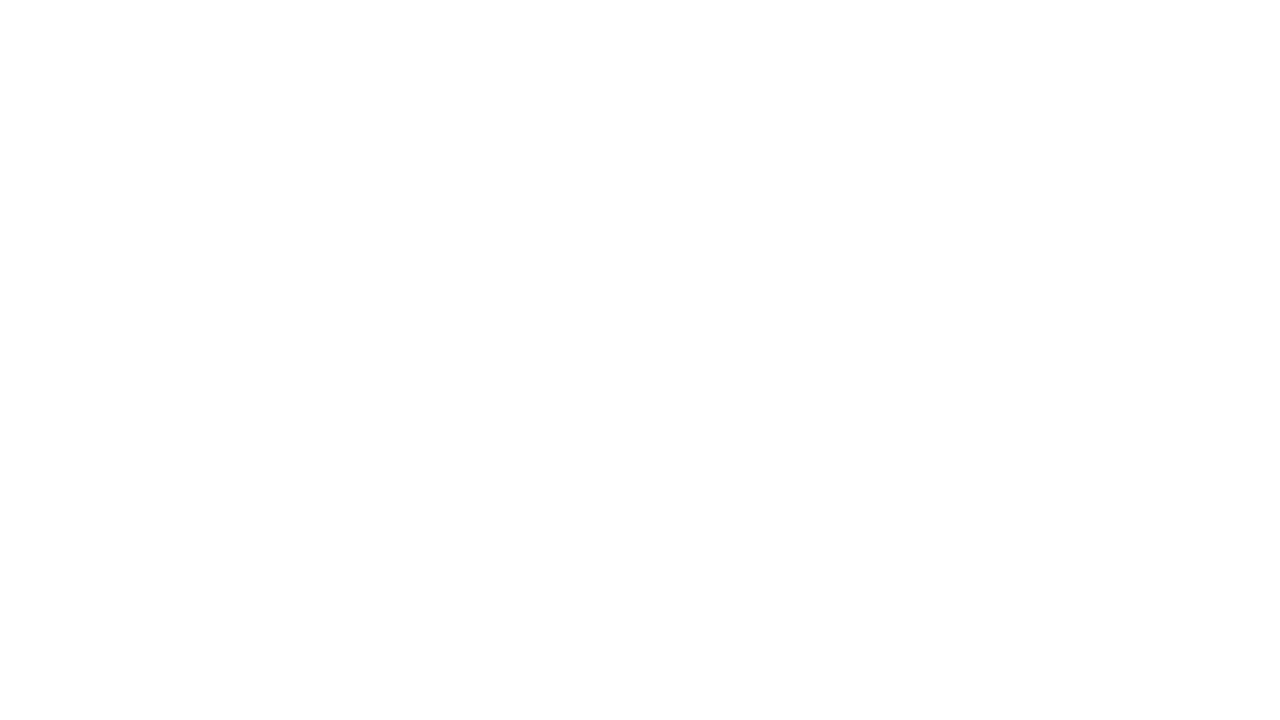

Navigated to https://www.selenium.dev/
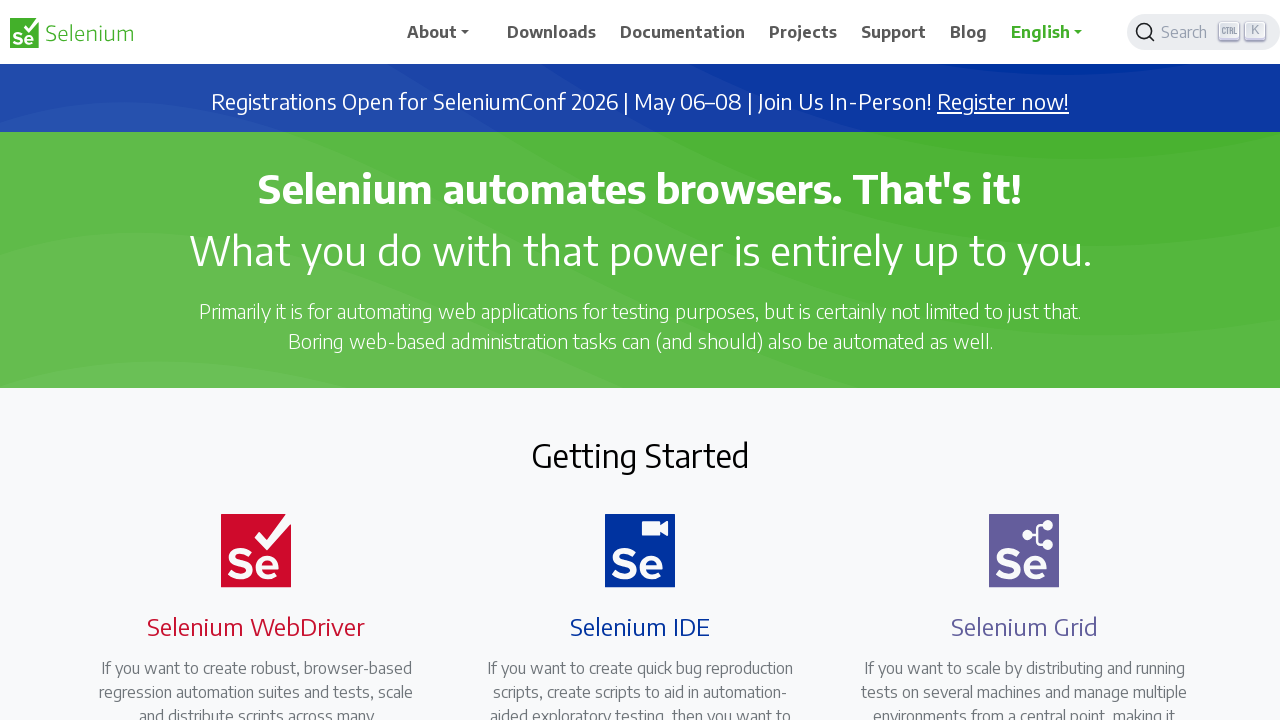

Clicked on the Blog link at (969, 32) on text=Blog
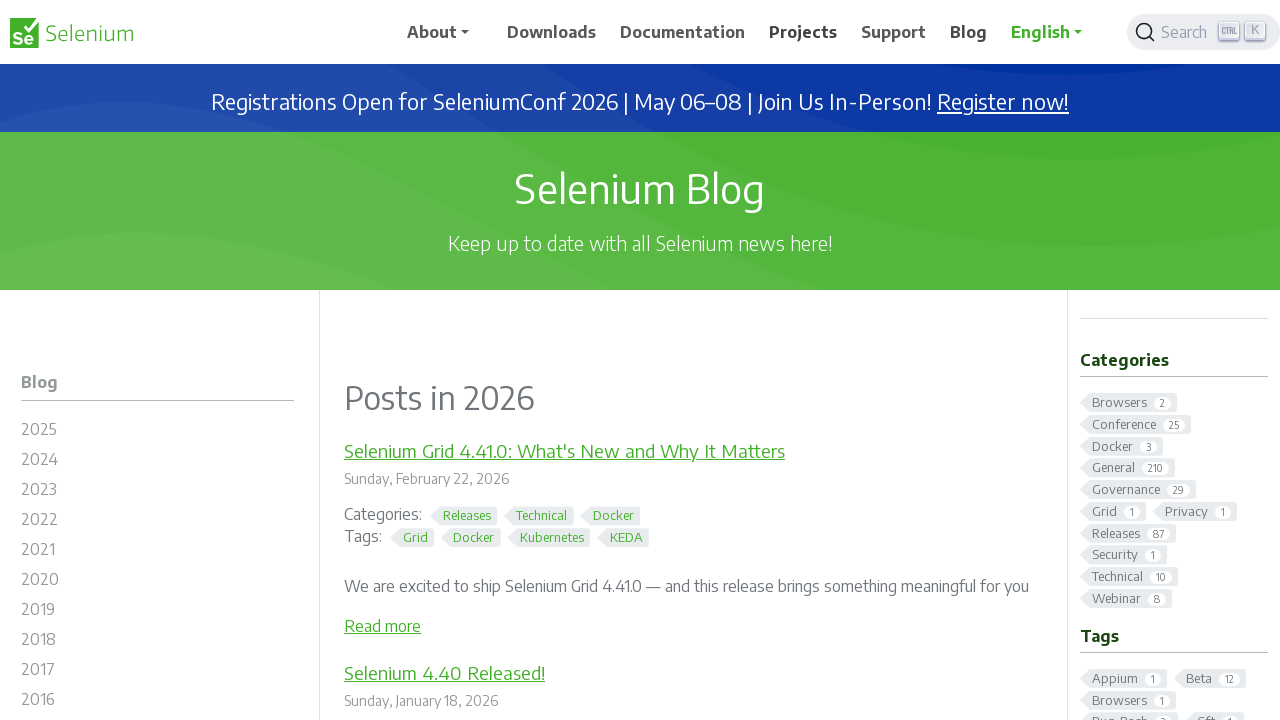

Blog page loaded completely
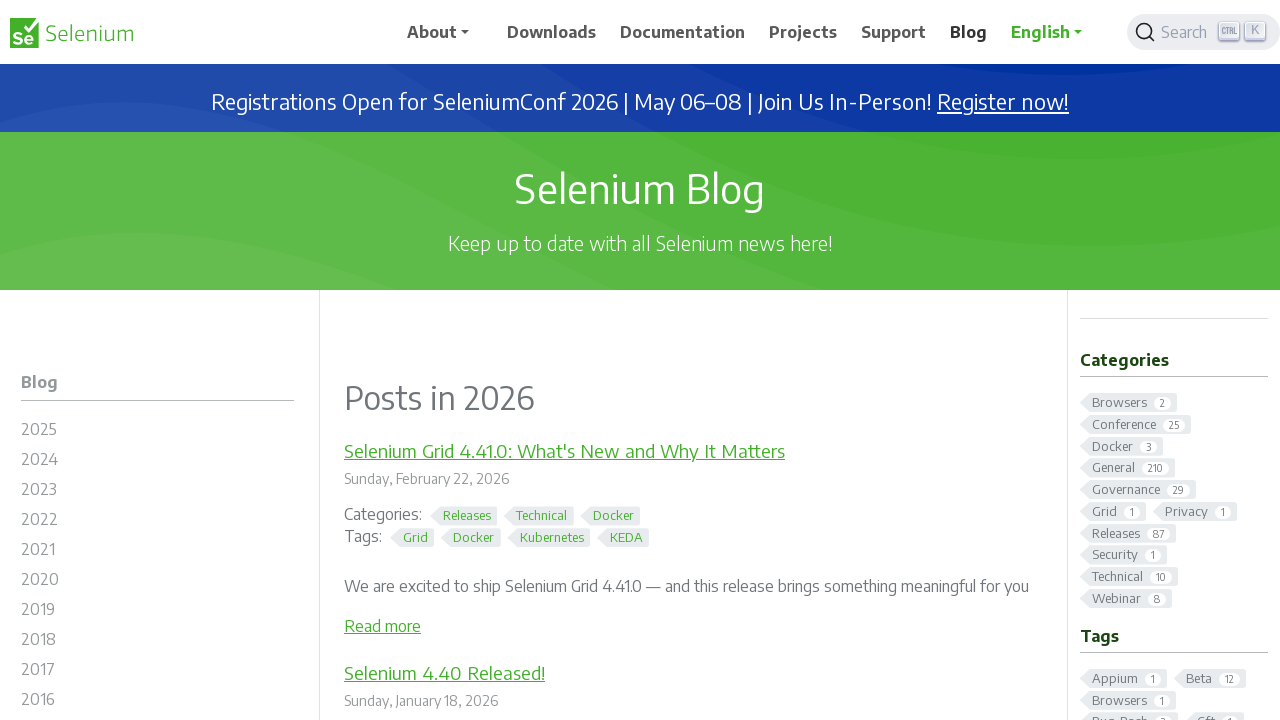

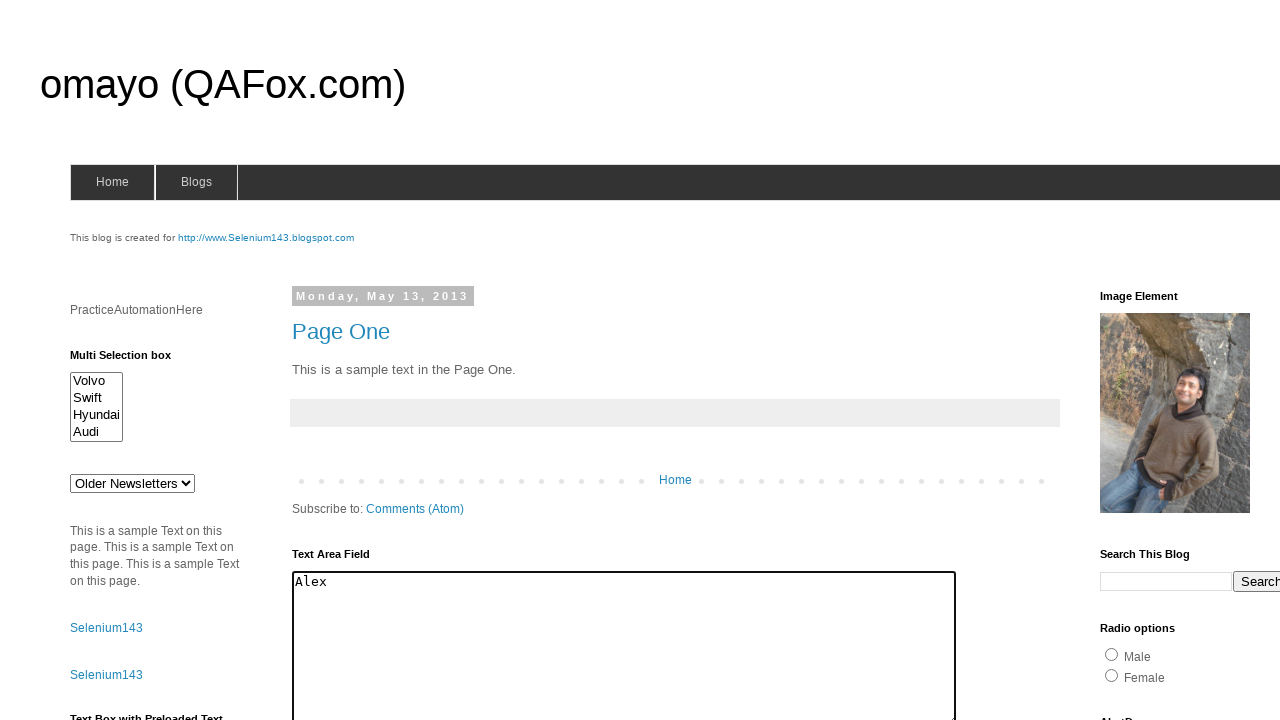